Searches for a product on QKart and verifies the product details are displayed

Starting URL: https://crio-qkart-frontend-qa.vercel.app/

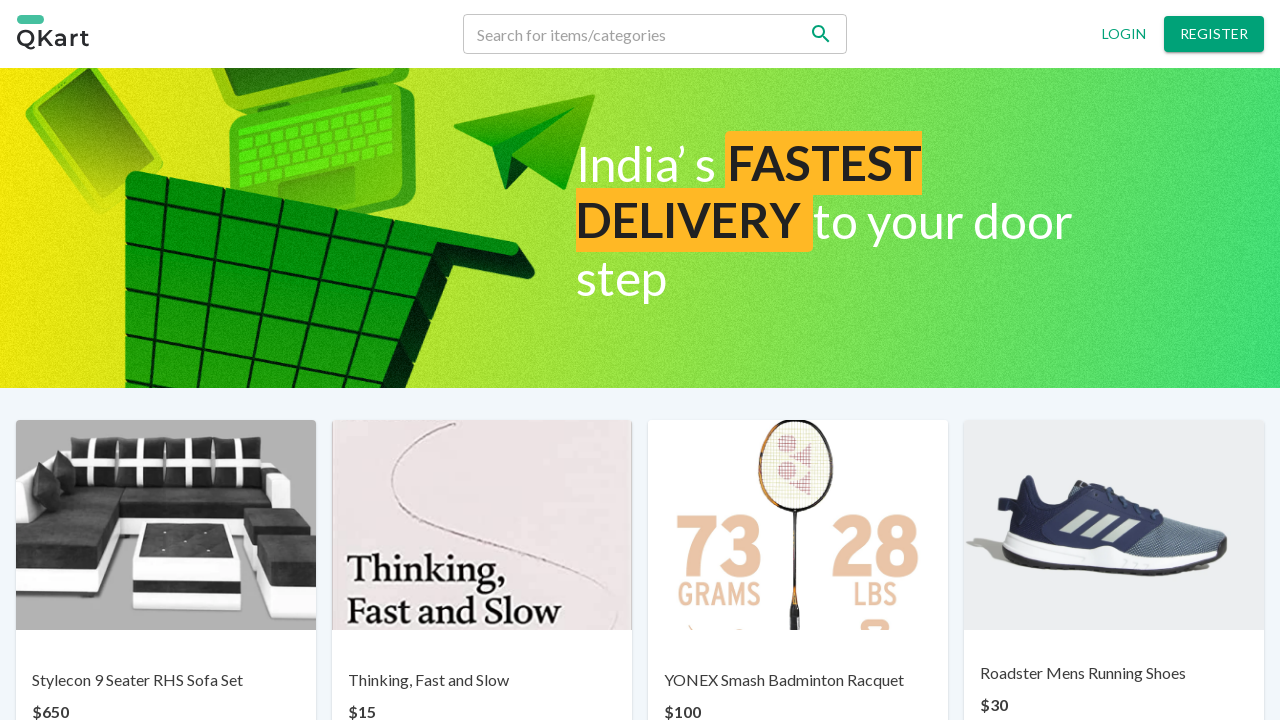

Filled search field with 'Thinking, Fast and Slow' on input[name='search']
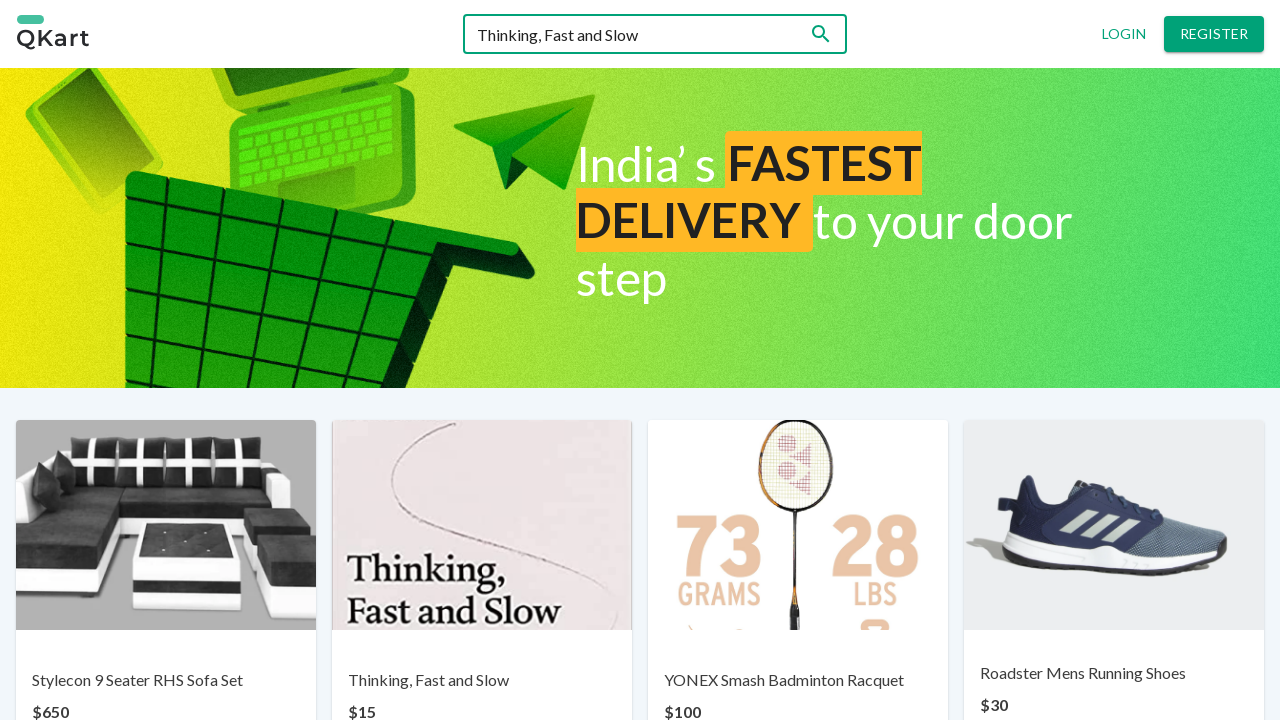

Pressed Enter to search for the product on input[name='search']
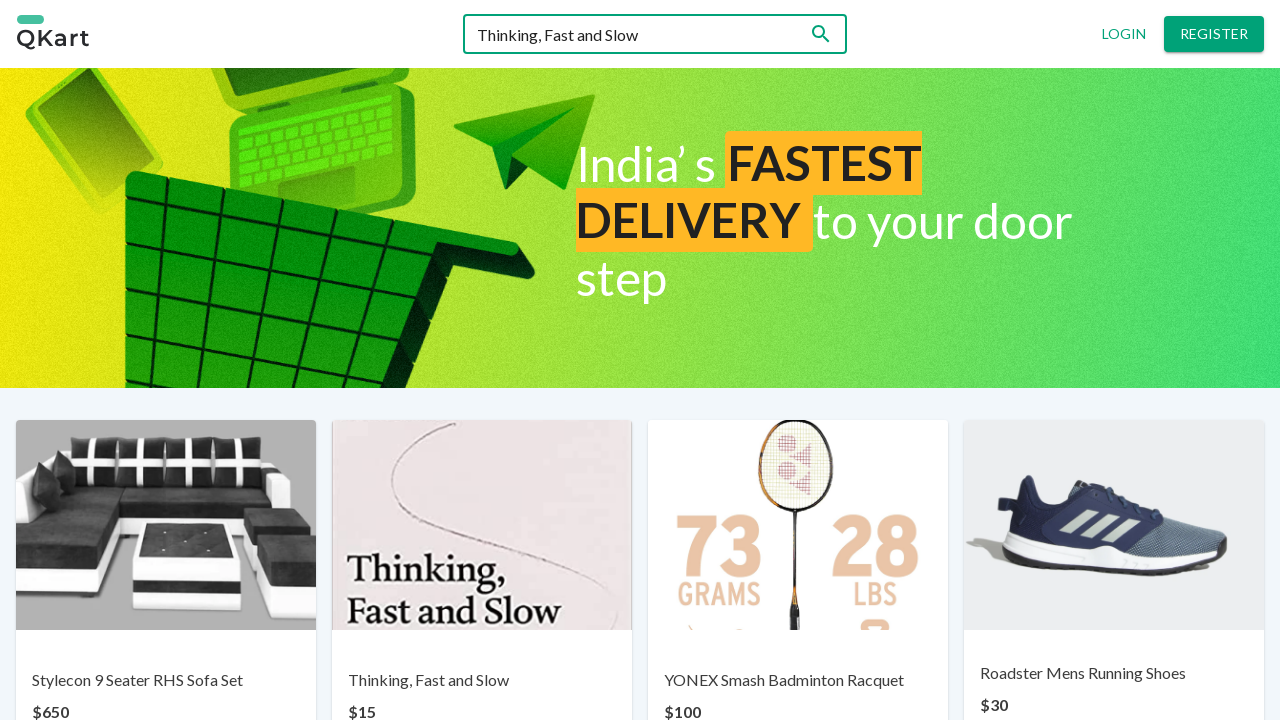

Product image appeared in search results
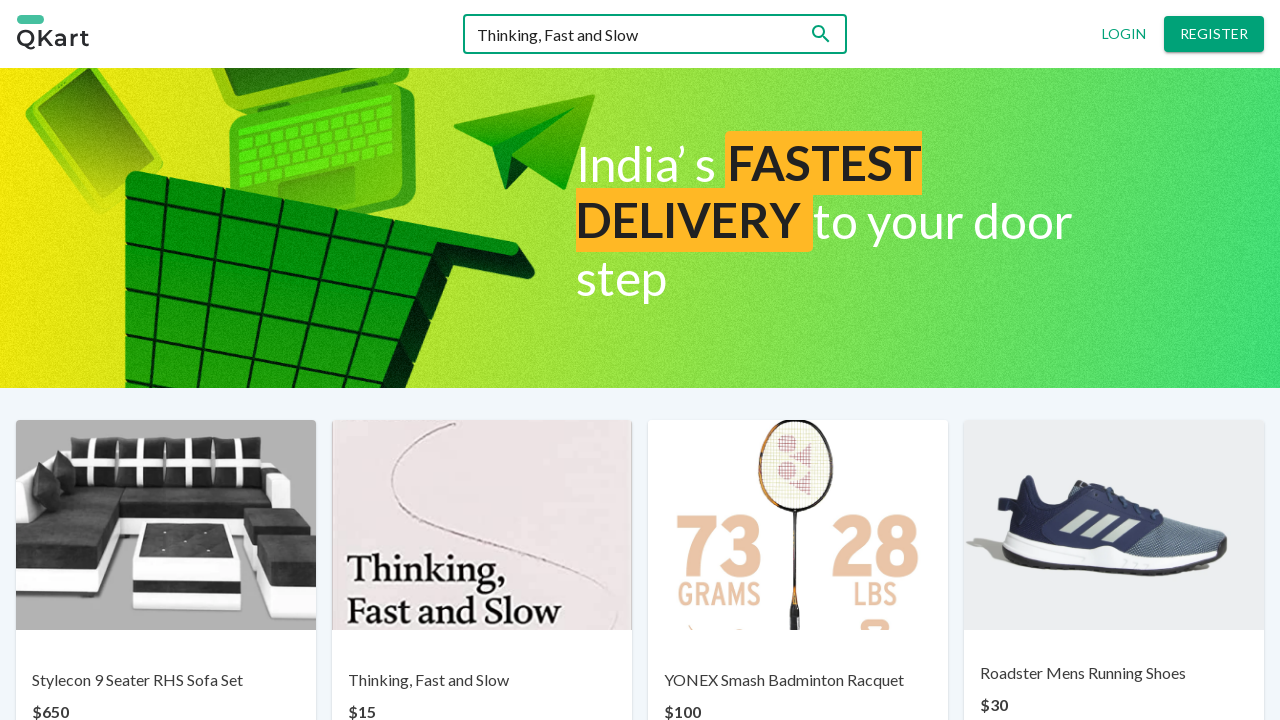

Product price is displayed on the card
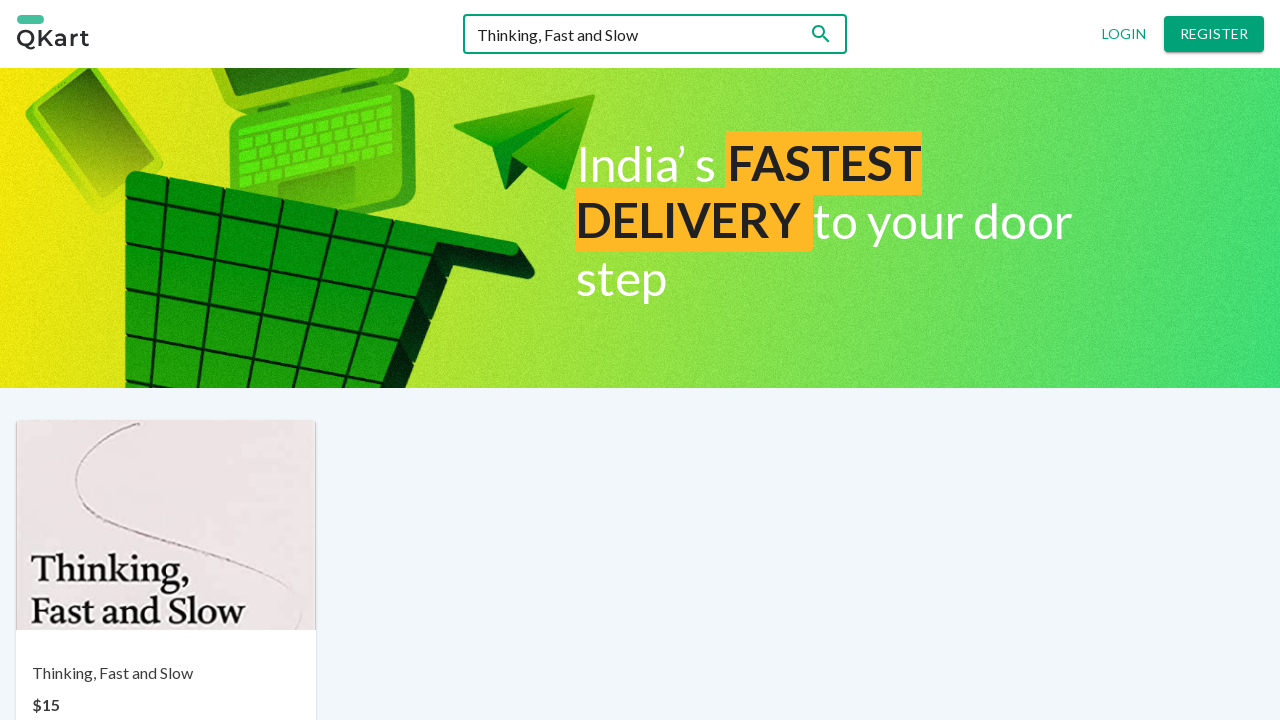

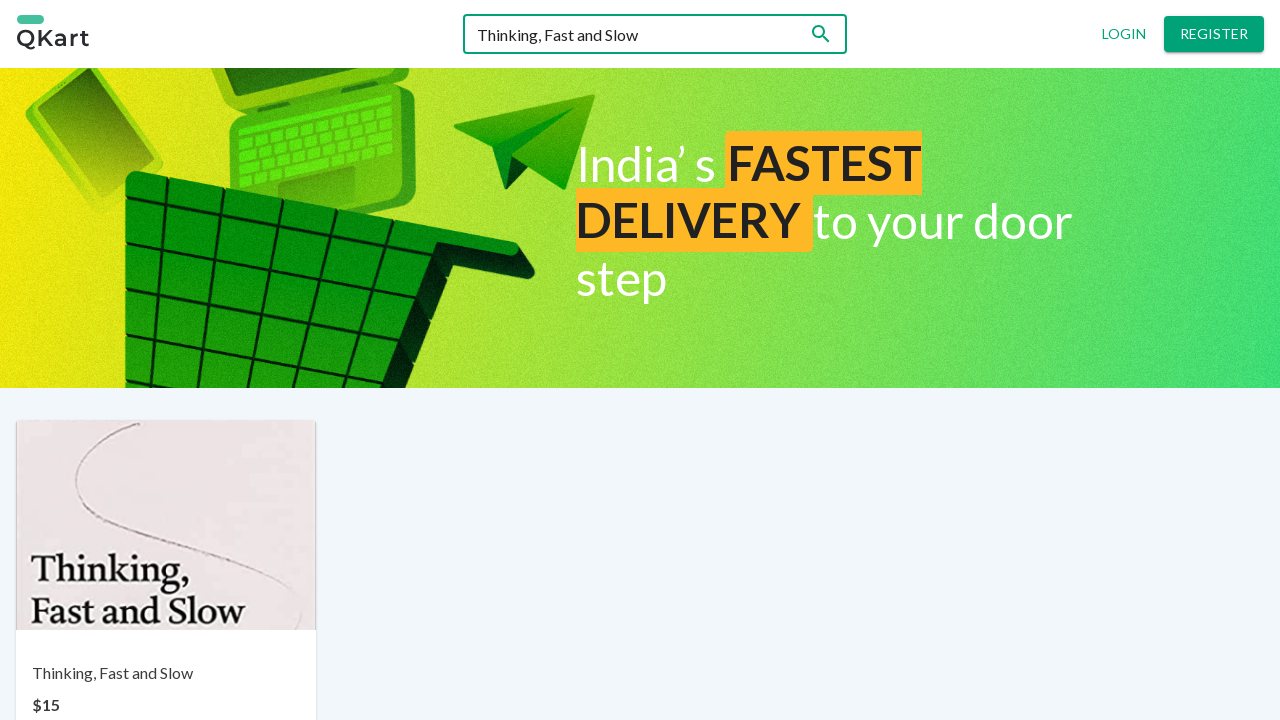